Tests the Traffic England traffic report page by selecting a motorway (M1) from the dropdown and clicking the search button to load junction traffic data.

Starting URL: https://www.trafficengland.com/traffic-report

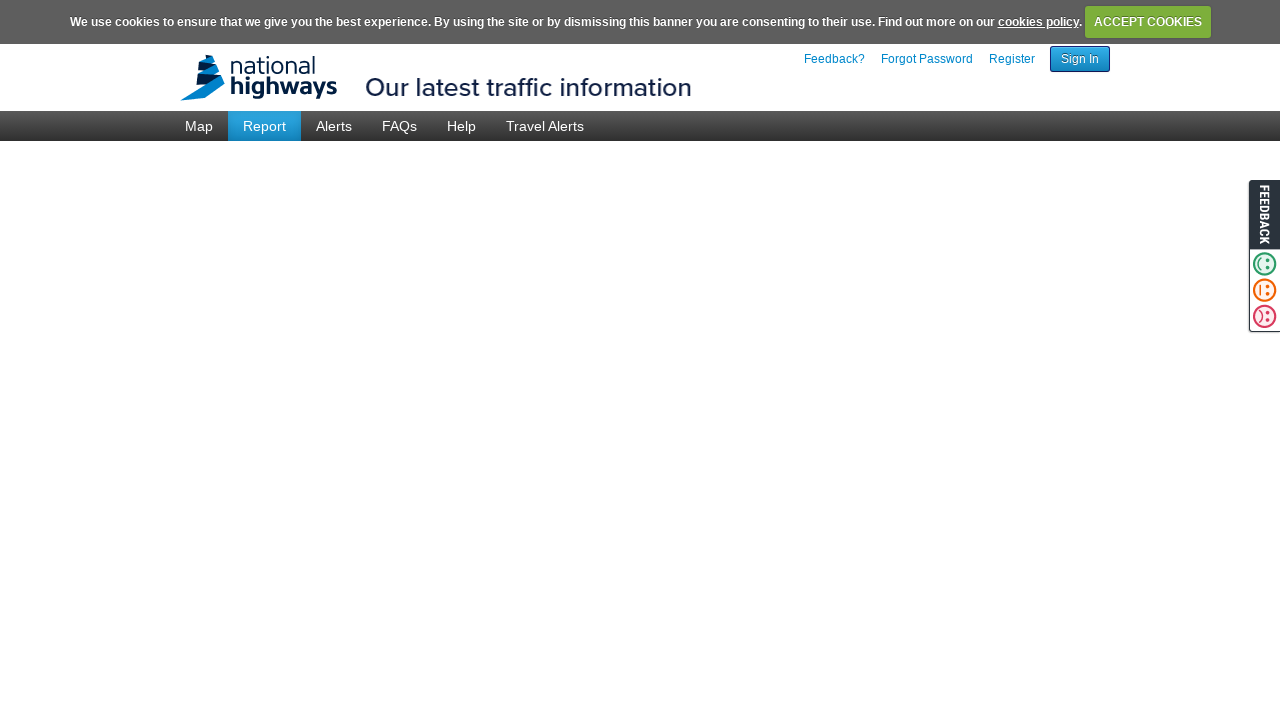

Clicked motorway dropdown to expand it at (316, 221) on .tr-menu-motorway
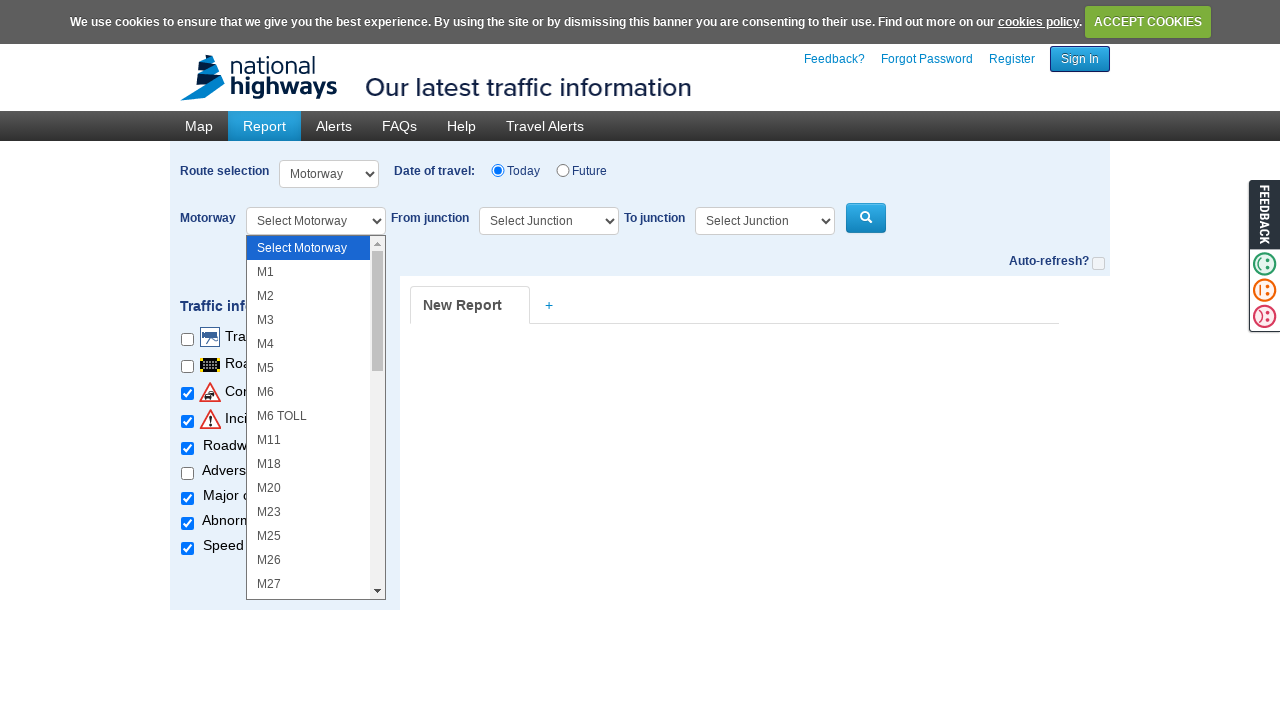

Selected M1 motorway from dropdown on .tr-menu-motorway
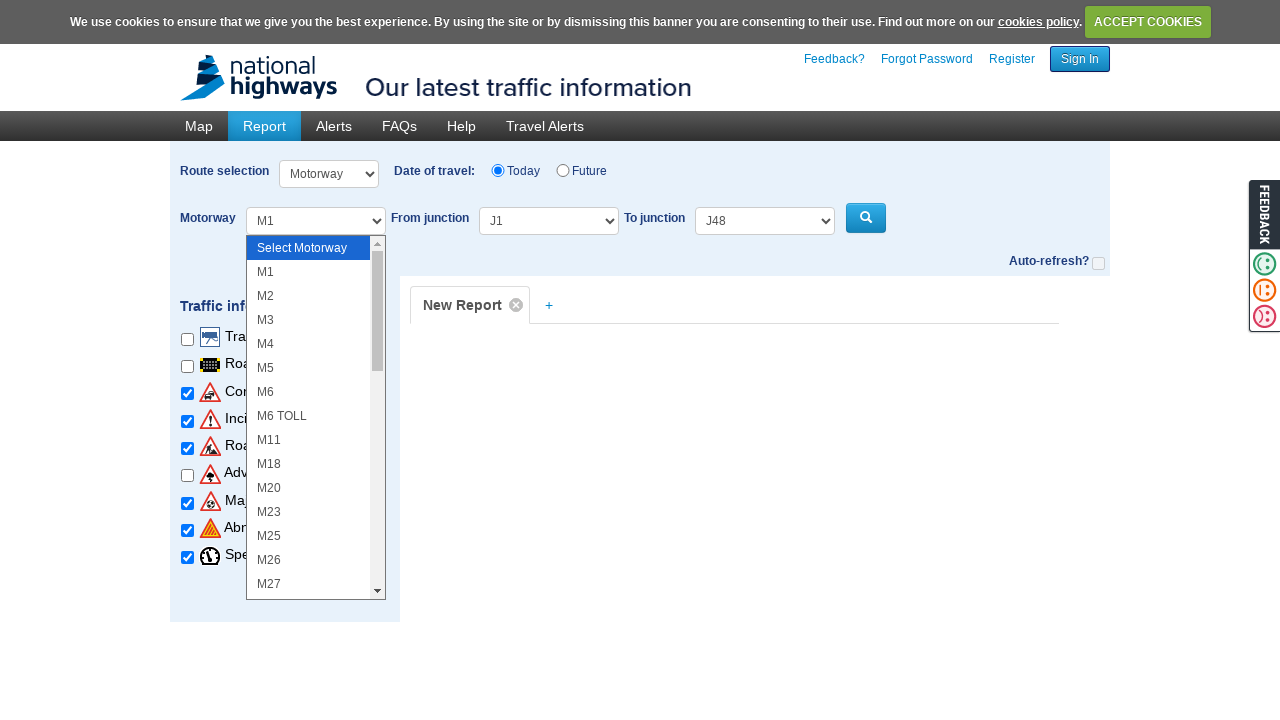

Clicked search button to load M1 traffic data at (866, 218) on .tr-menu-motorway-search
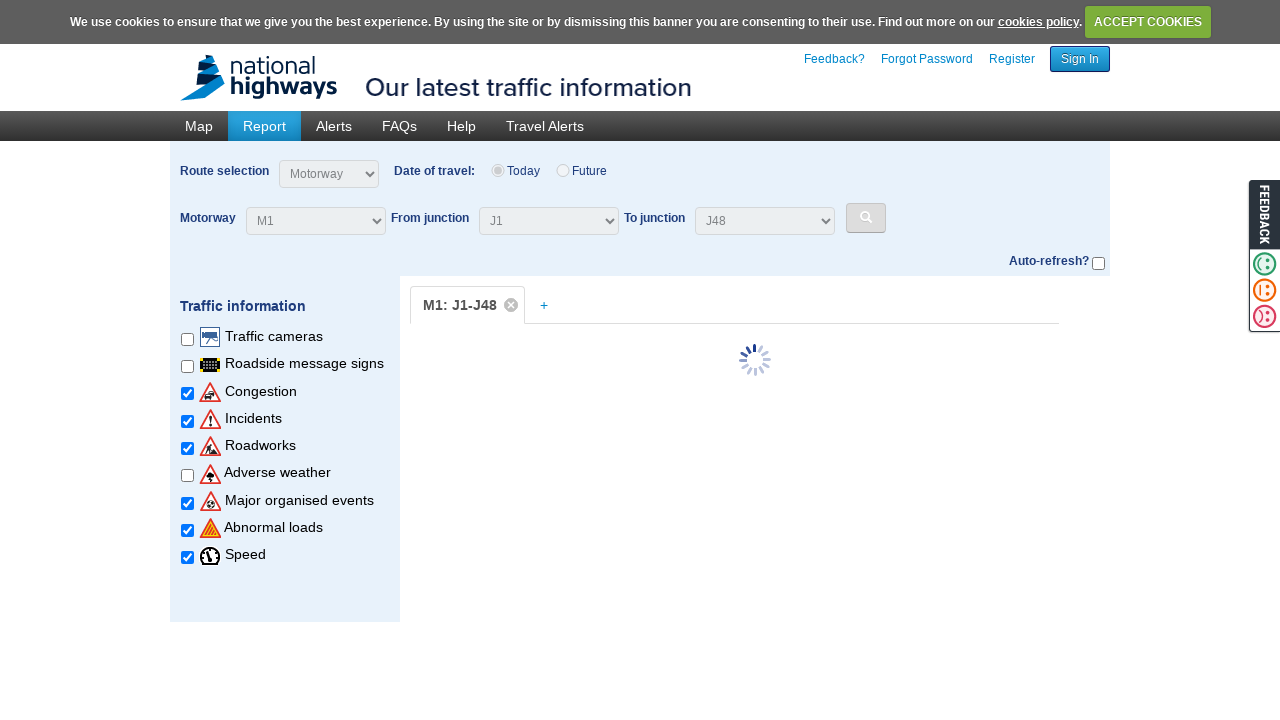

Junction traffic data loaded successfully
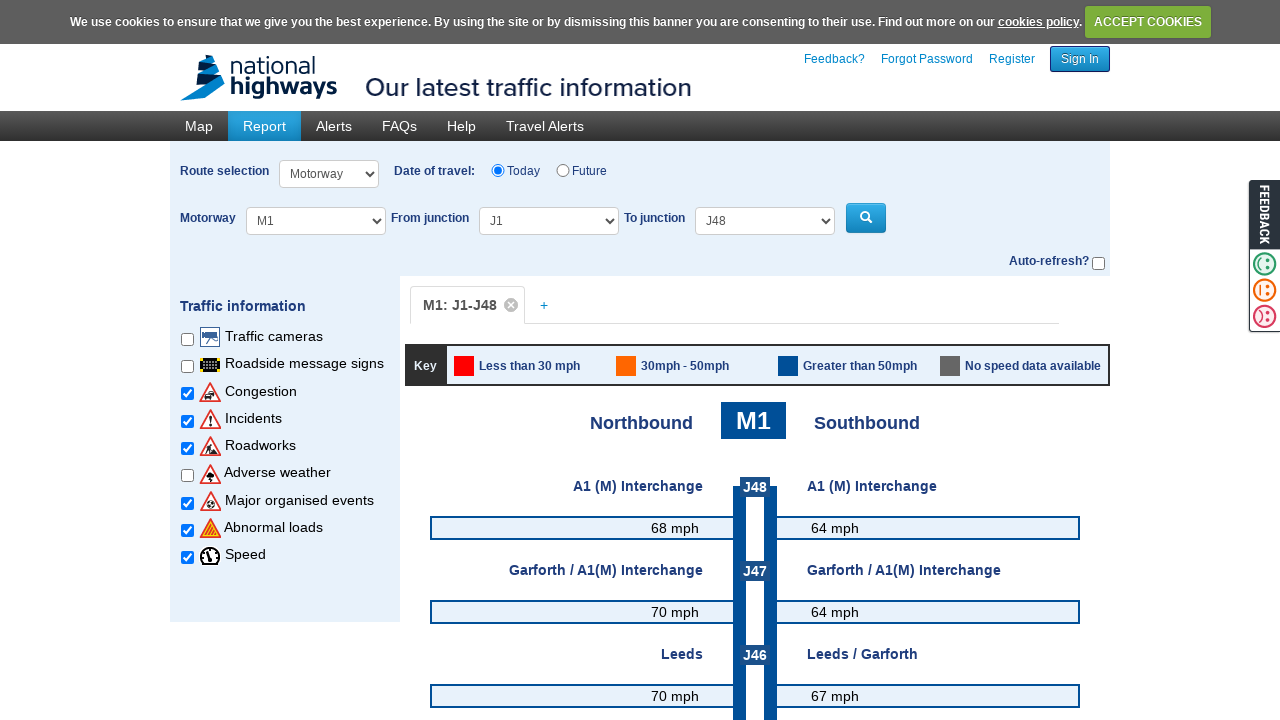

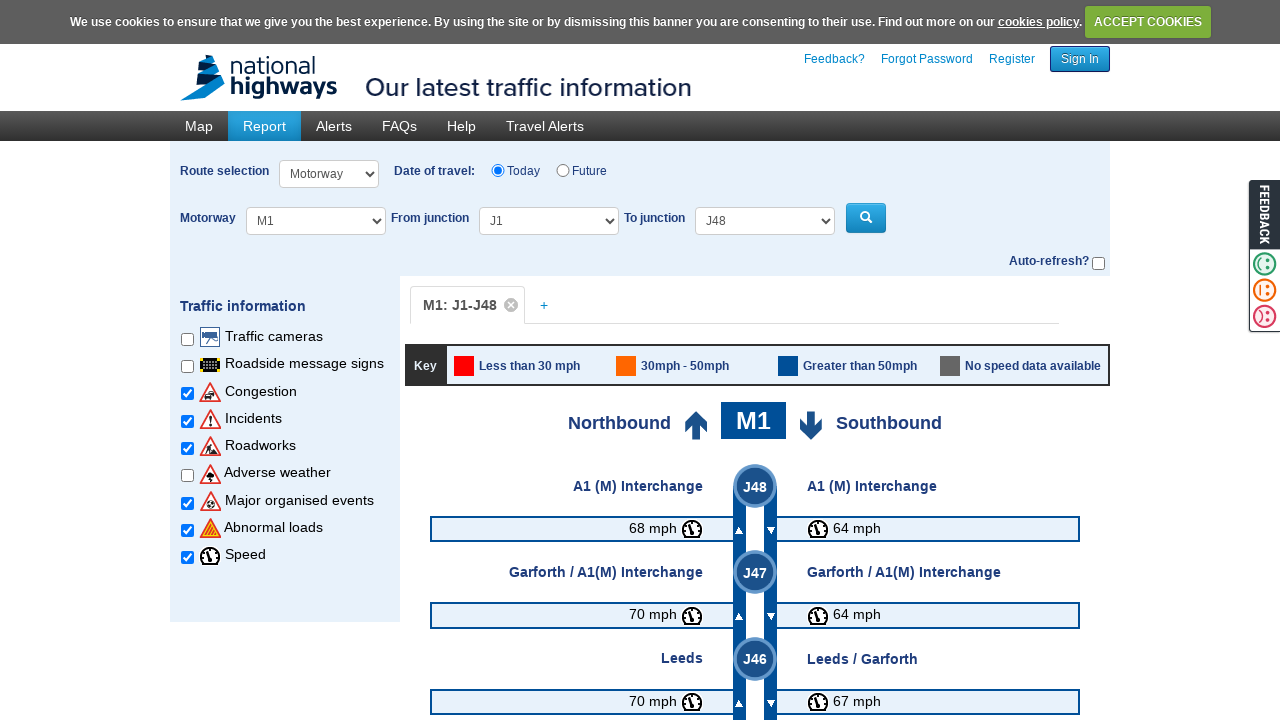